Tests the complete submission flow on the Heart Page by answering all questions and clicking OK to submit mood

Starting URL: https://hkbus.app/en

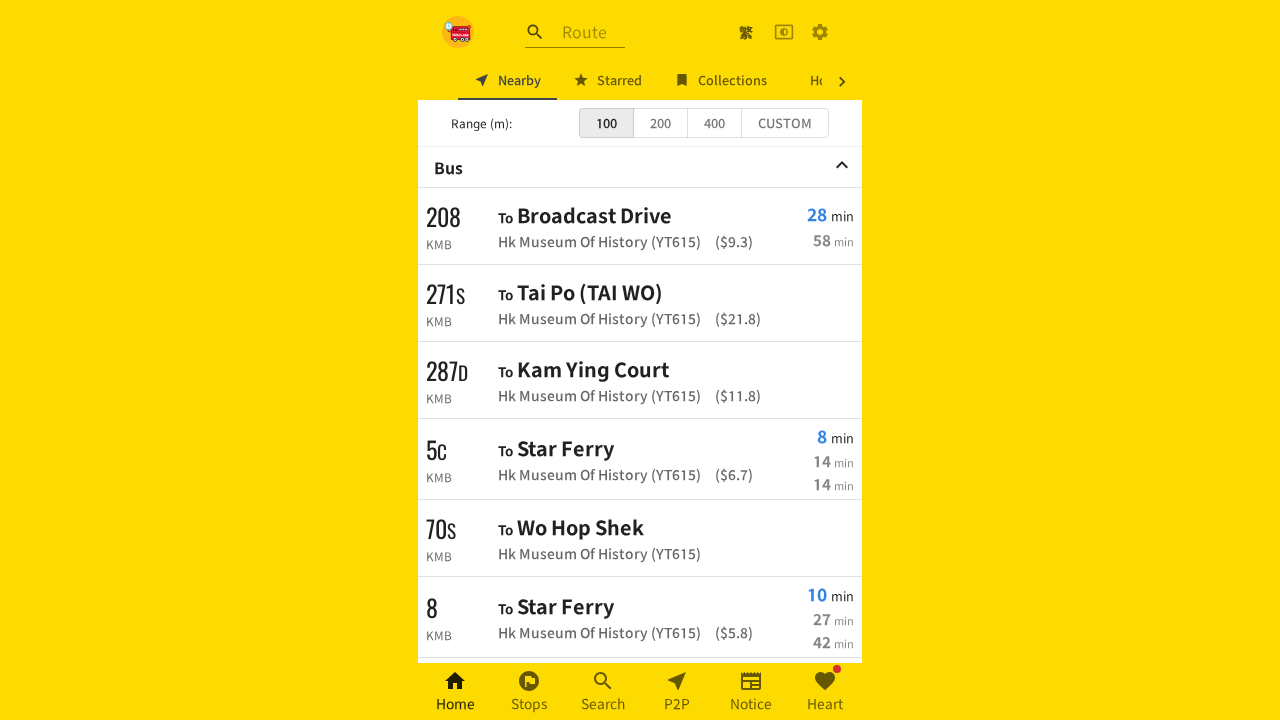

Clicked on Heart Page navigation link at (825, 692) on xpath=//*[@id='root']/div/div[3]/a[6]
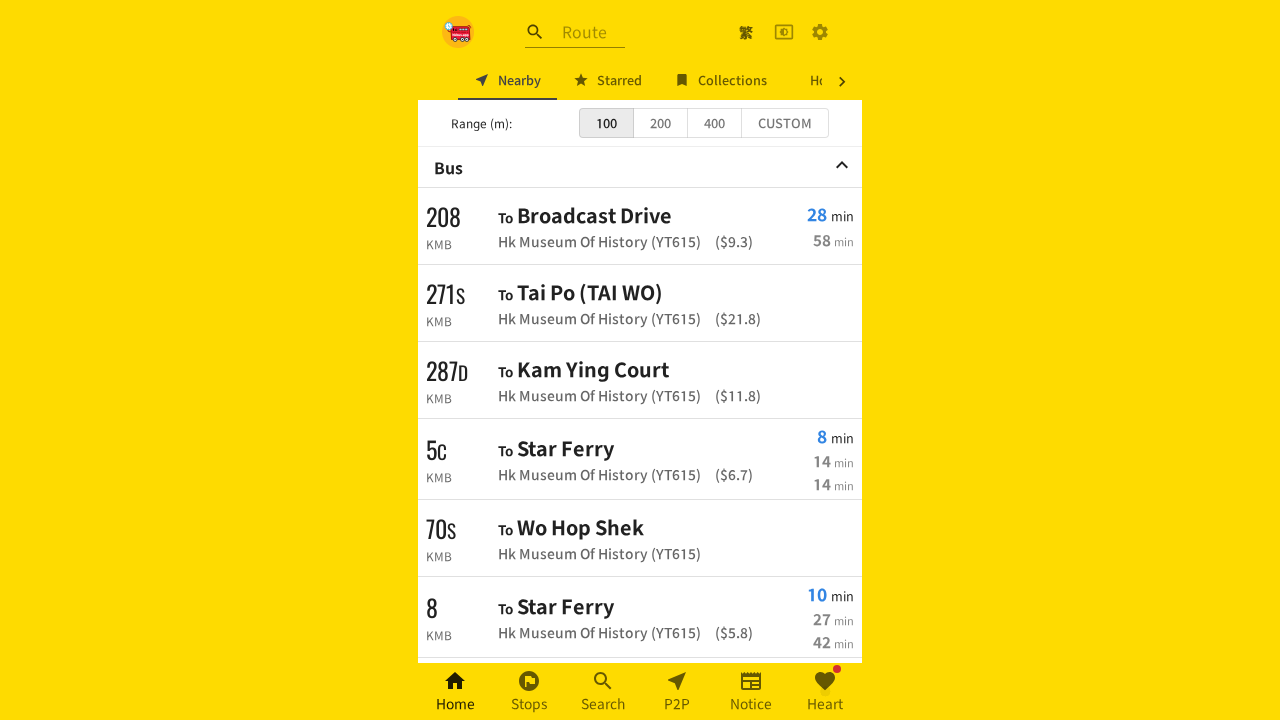

Waited for page to load
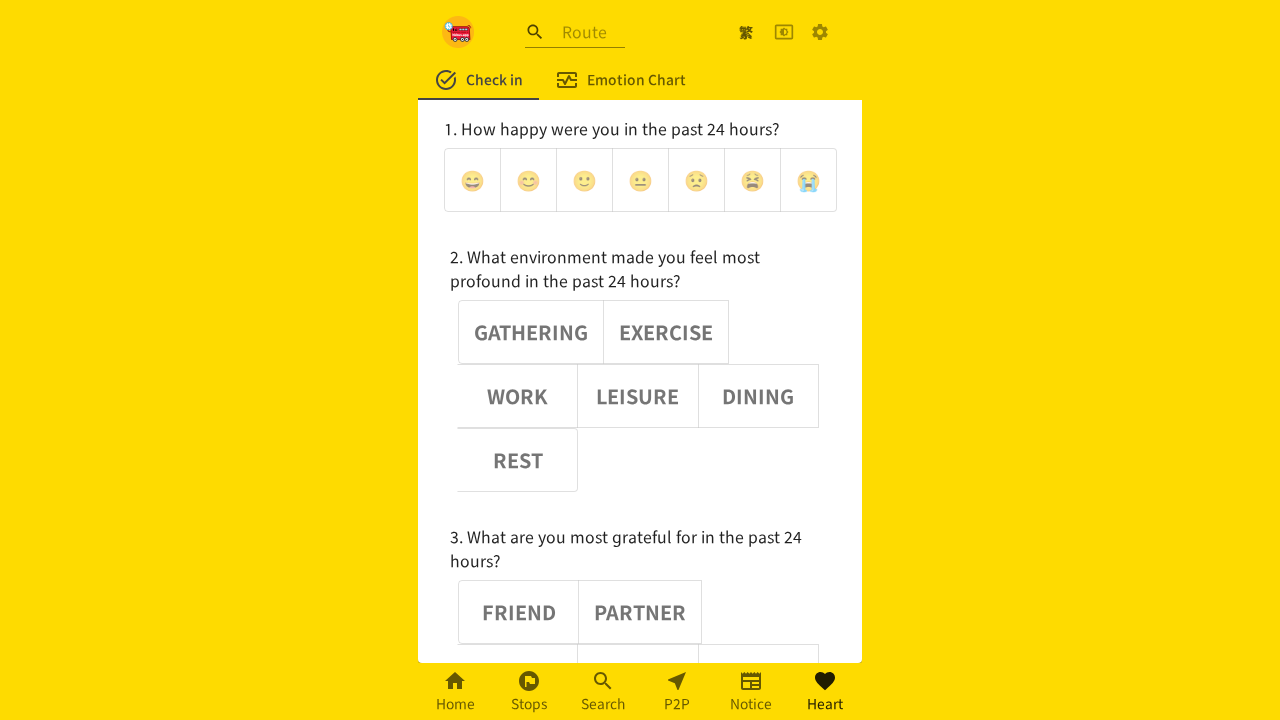

Located emoji group
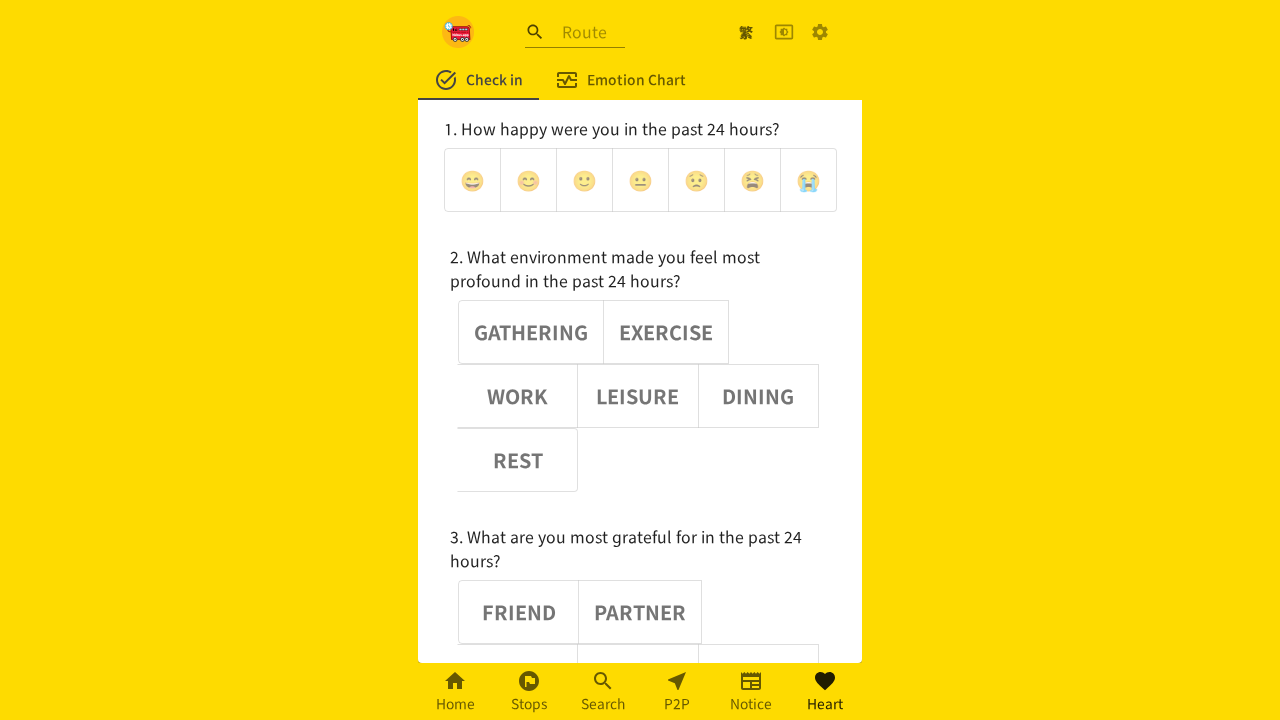

Located noun group
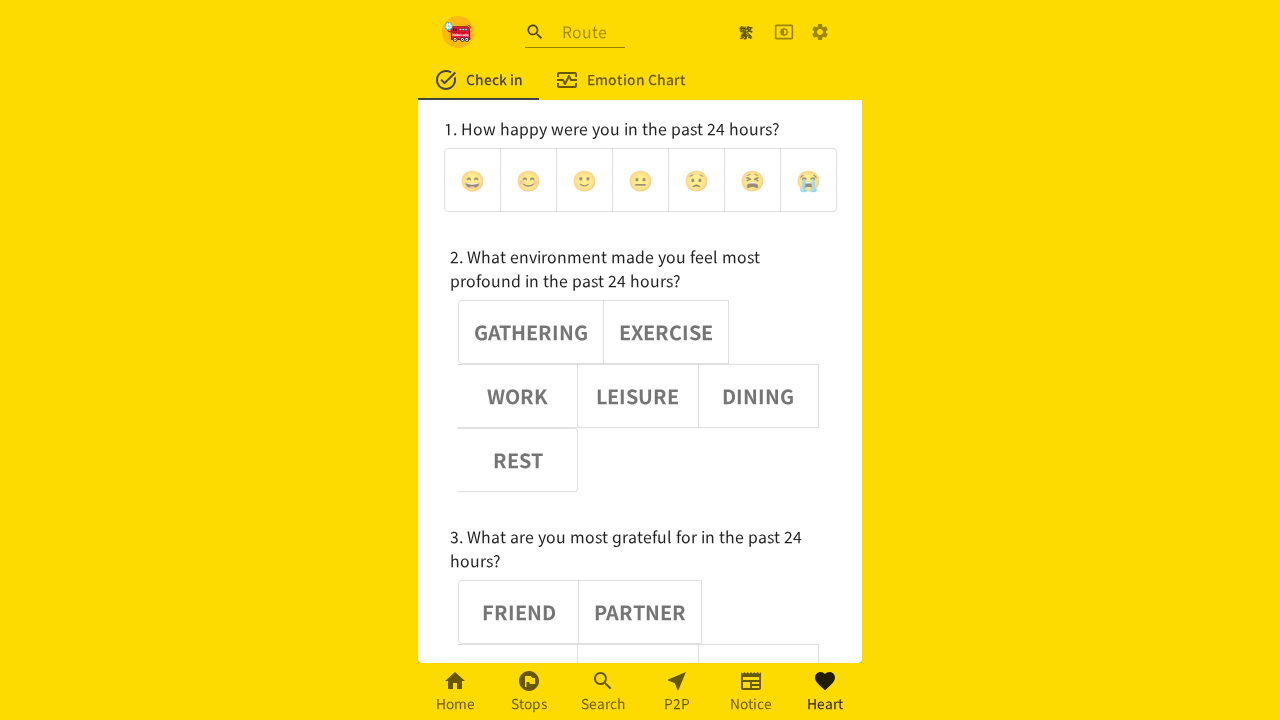

Located adjective group
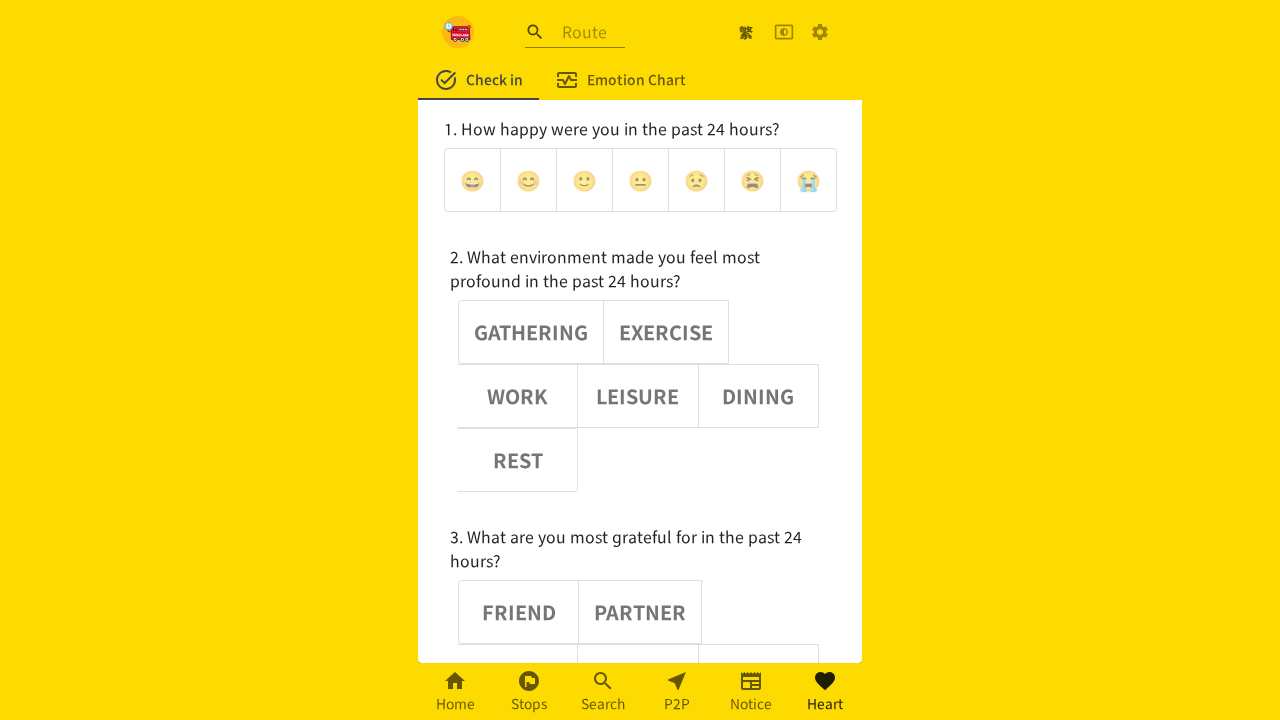

Located all emoji buttons
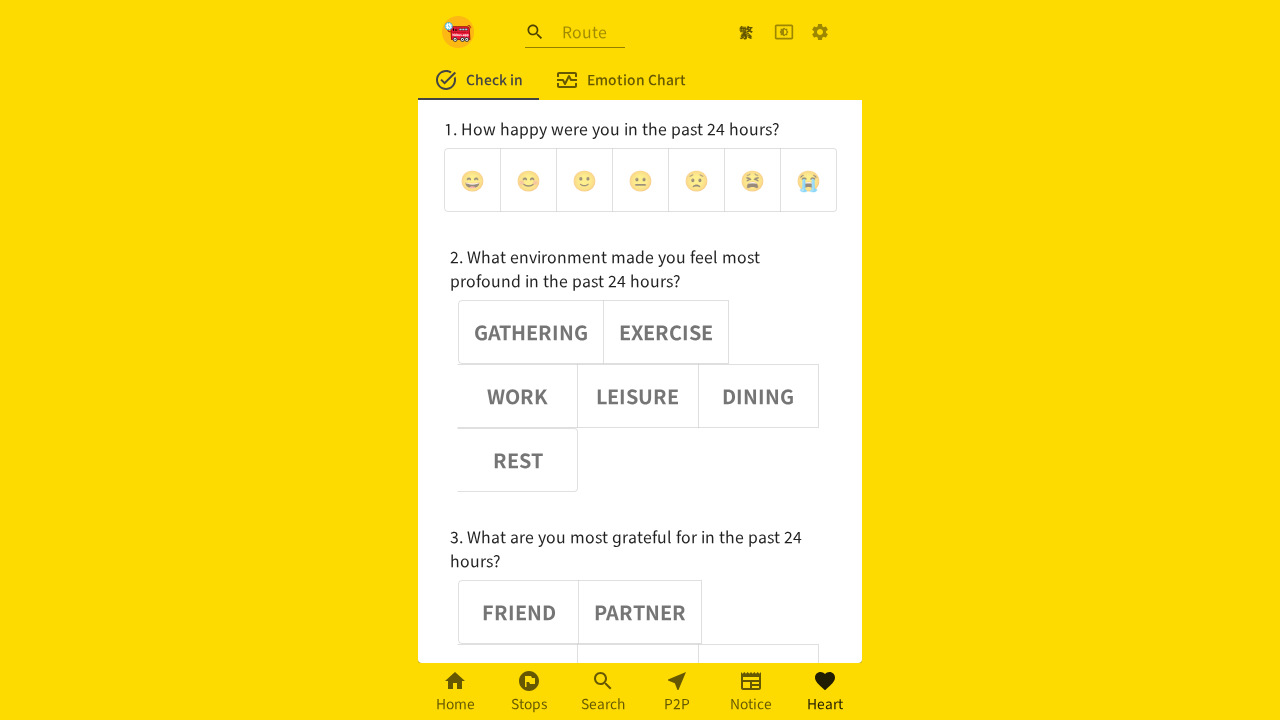

Located all noun buttons
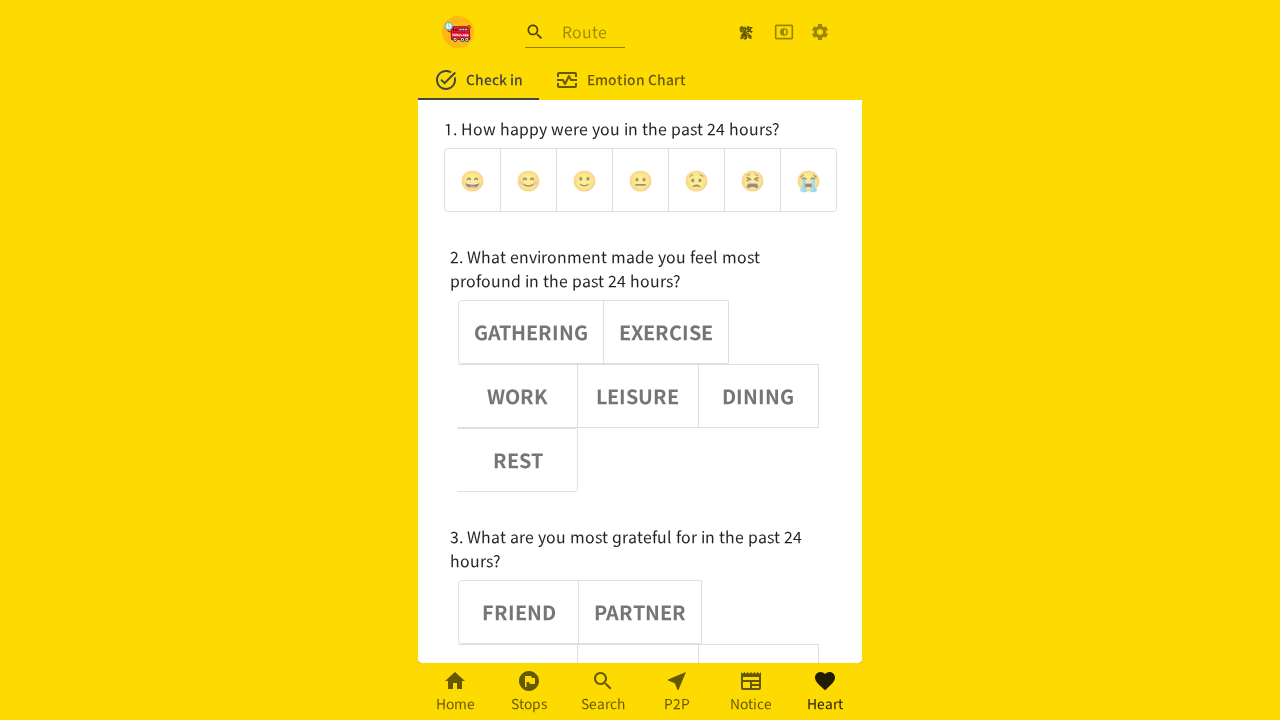

Located all adjective buttons
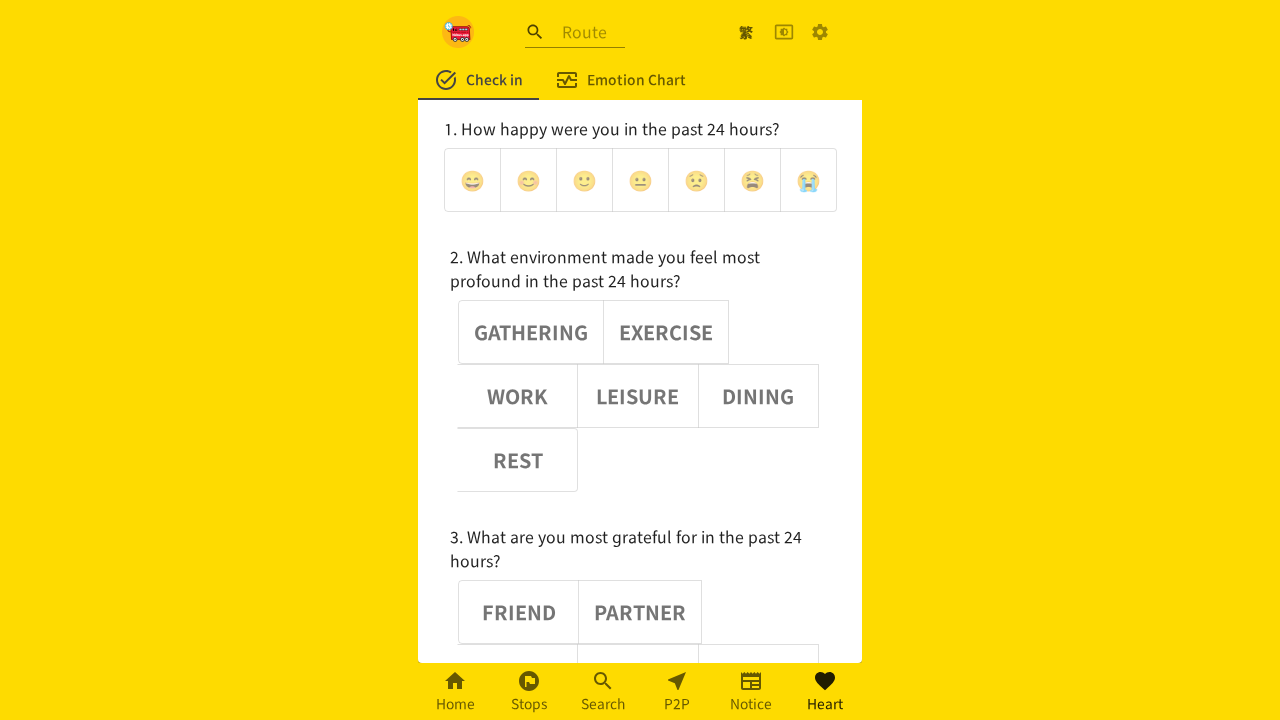

Clicked randomly selected emoji at (528, 180) on (//div[@role='group'])[1] >> button >> nth=1
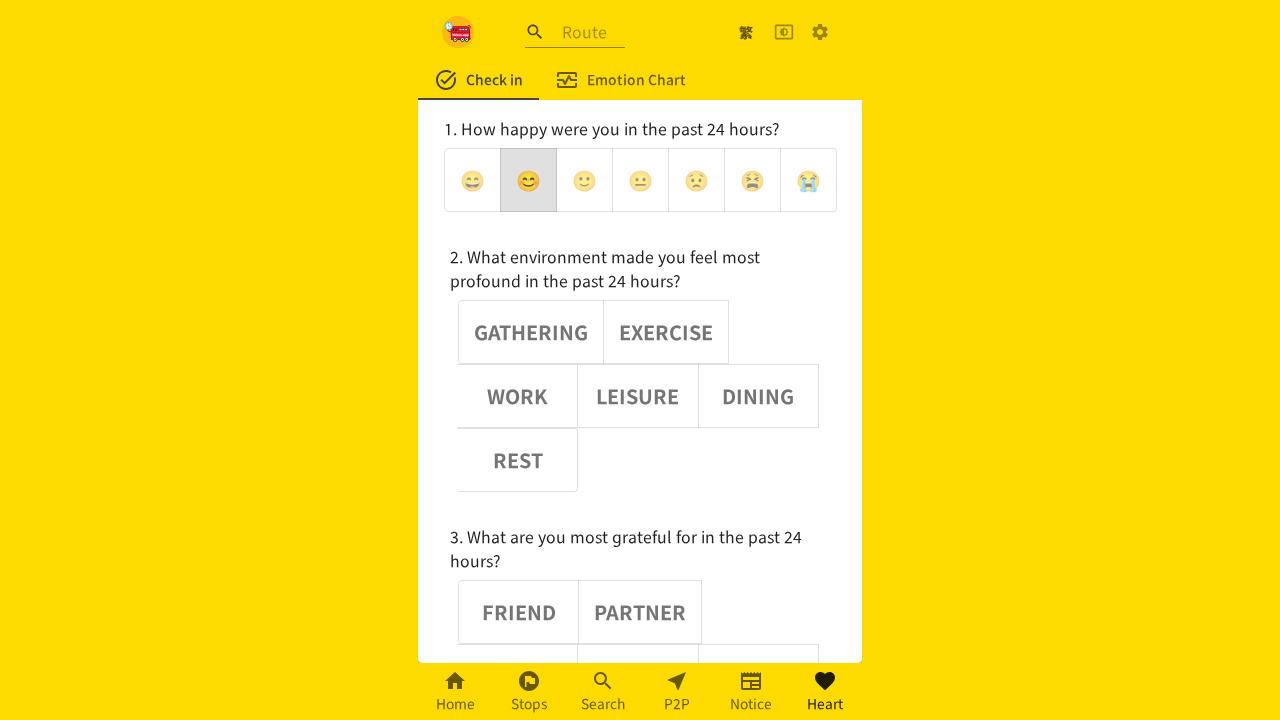

Waited after selecting emoji
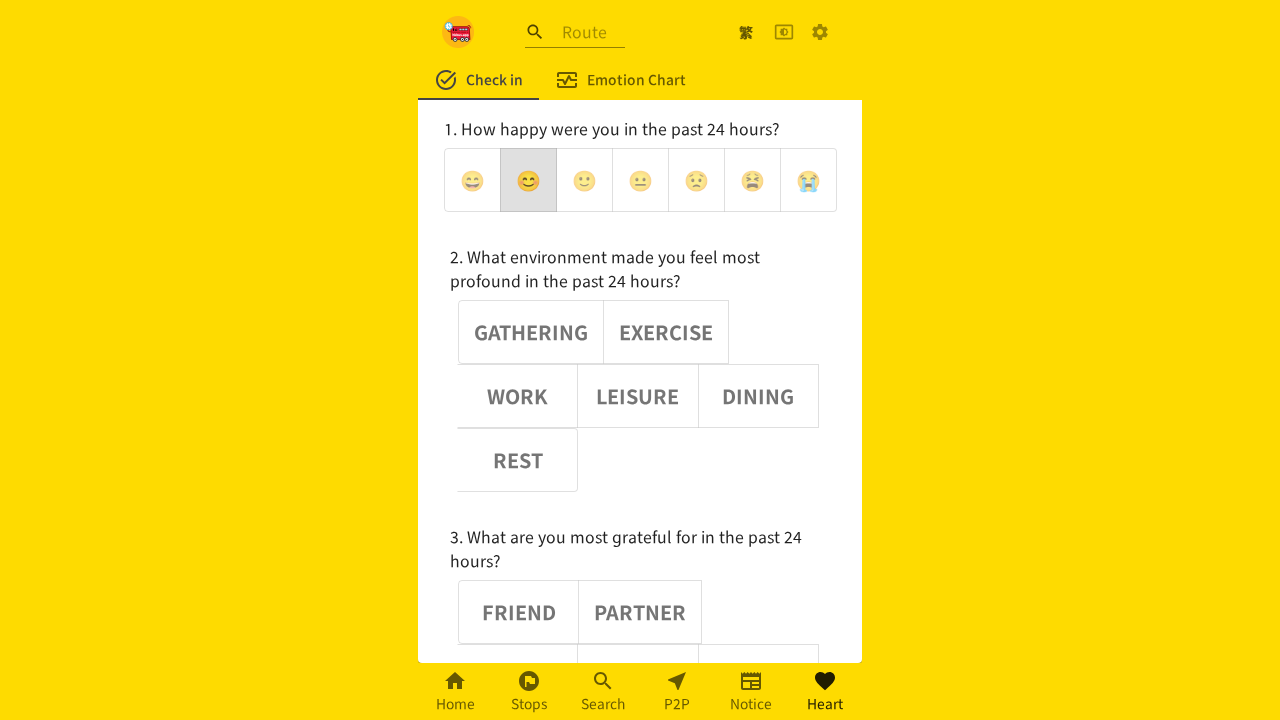

Clicked randomly selected noun at (758, 396) on (//div[@role='group'])[2] >> button >> nth=4
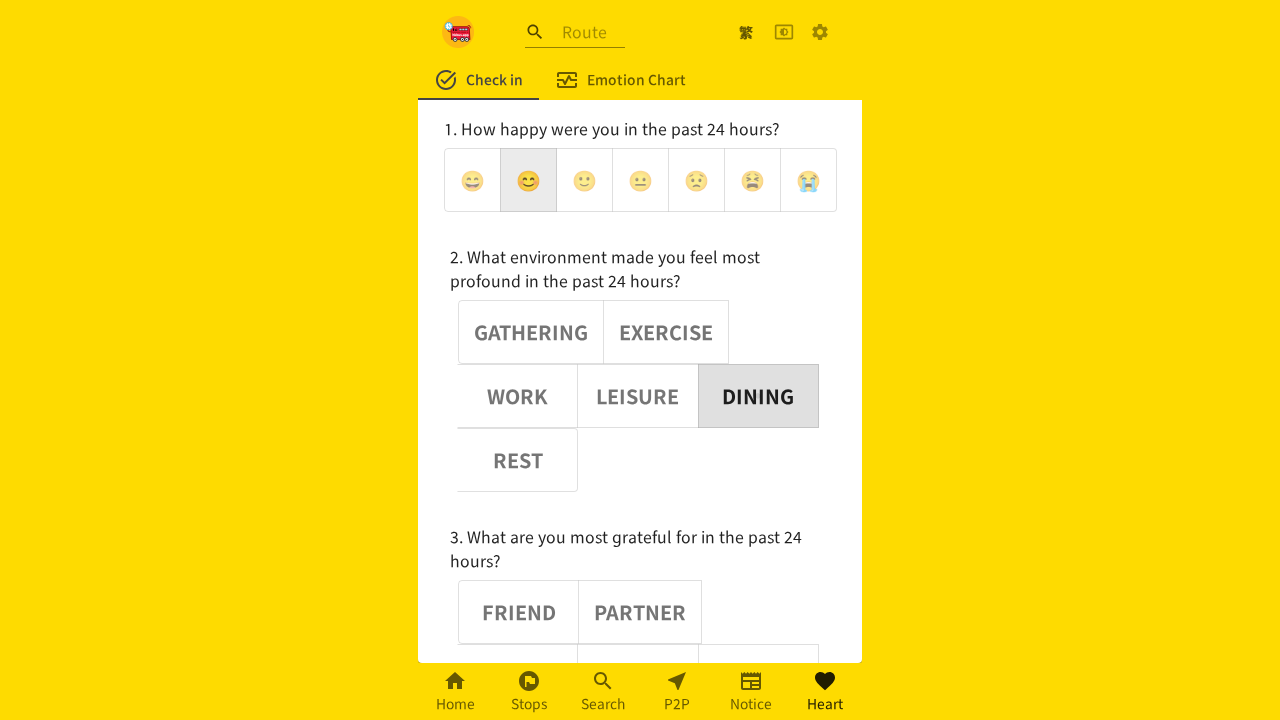

Waited after selecting noun
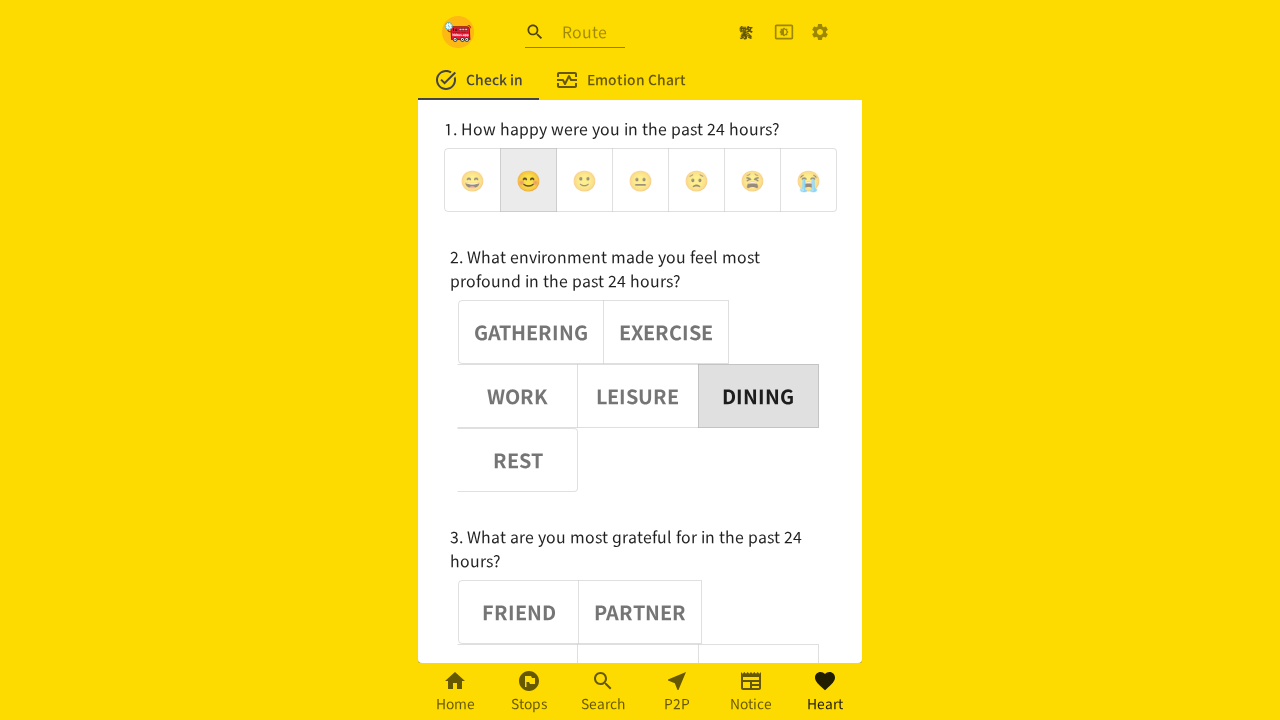

Clicked randomly selected adjective at (640, 612) on (//div[@role='group'])[3] >> button >> nth=1
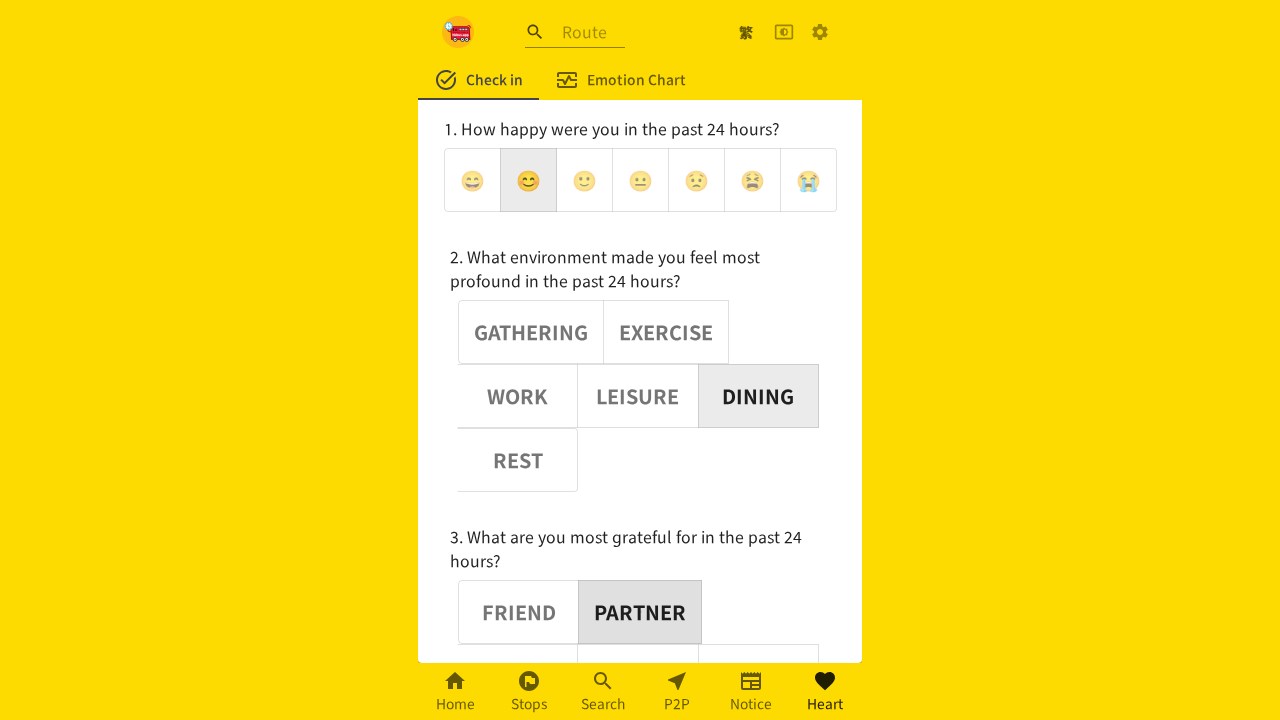

Waited after selecting adjective
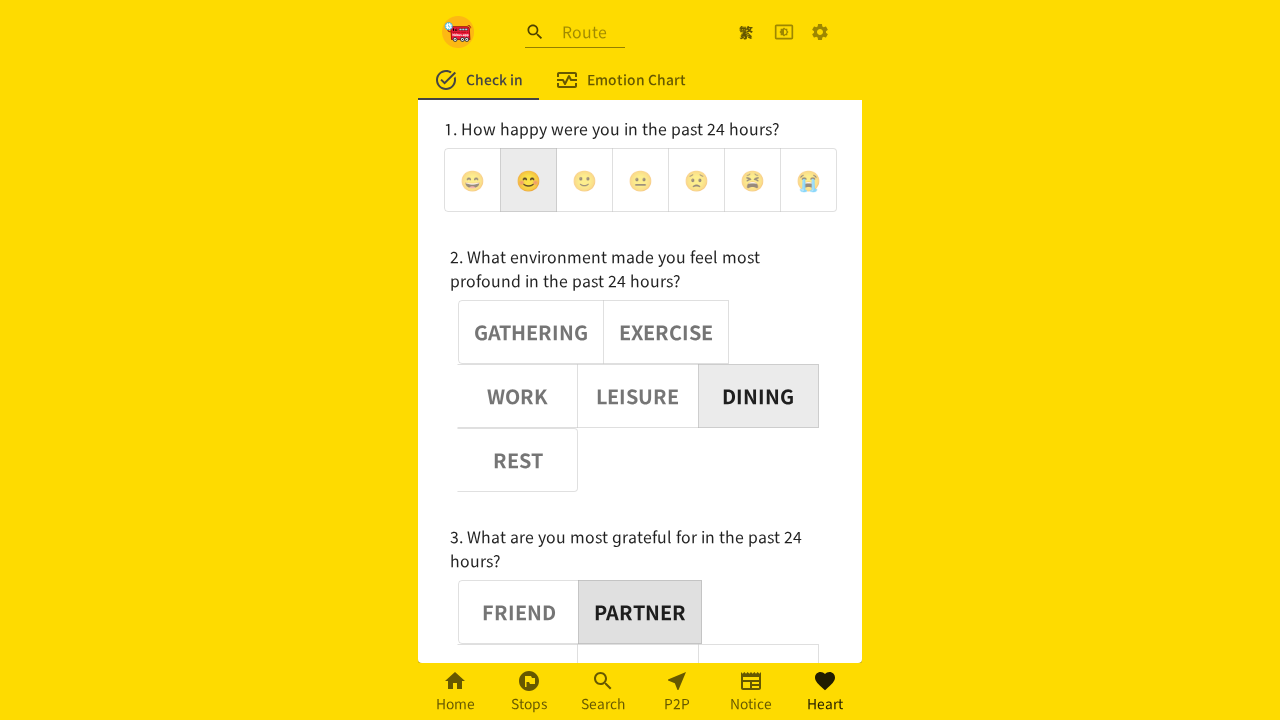

Located OK button
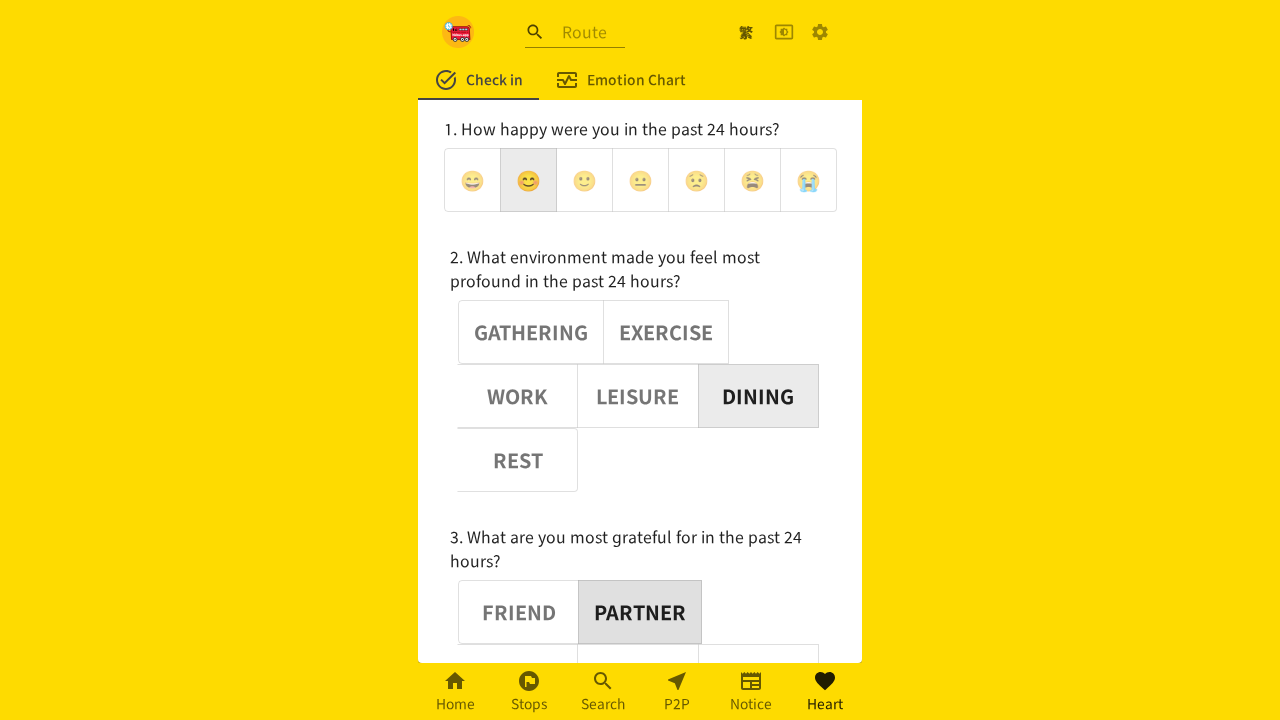

Clicked OK button to submit mood at (640, 628) on xpath=//button[normalize-space(text())='OK']
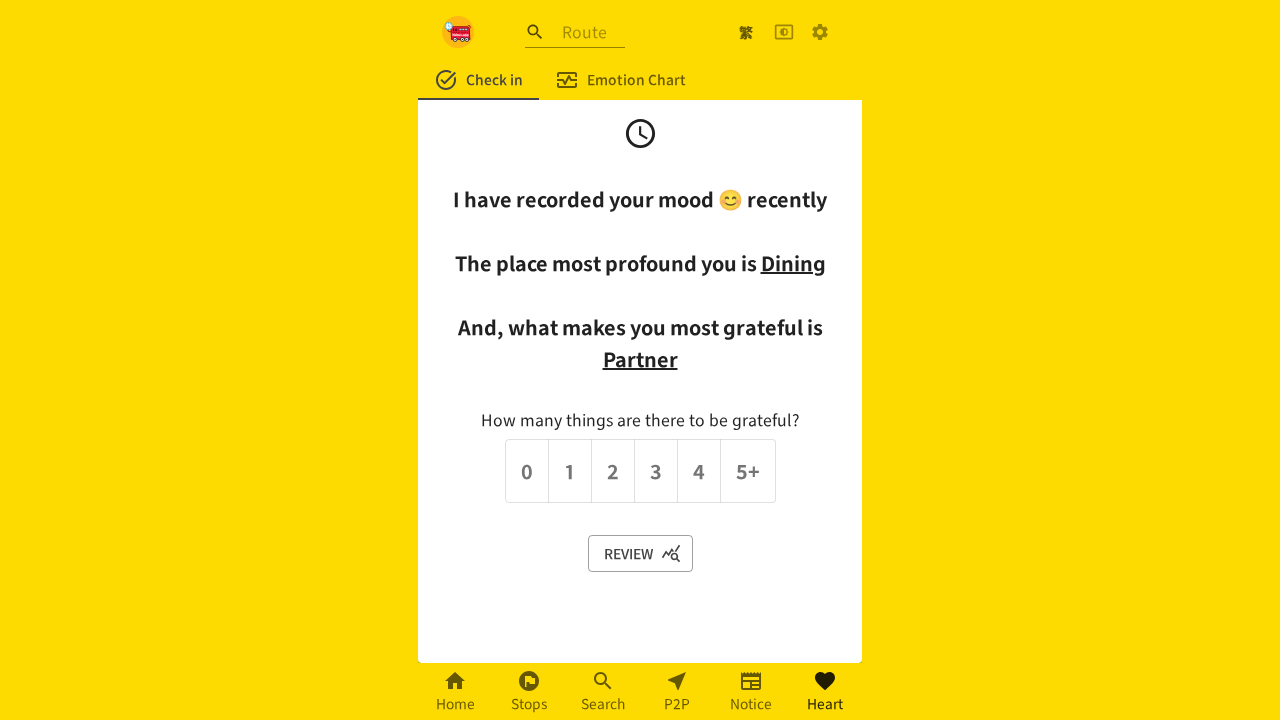

Waited for submission to complete
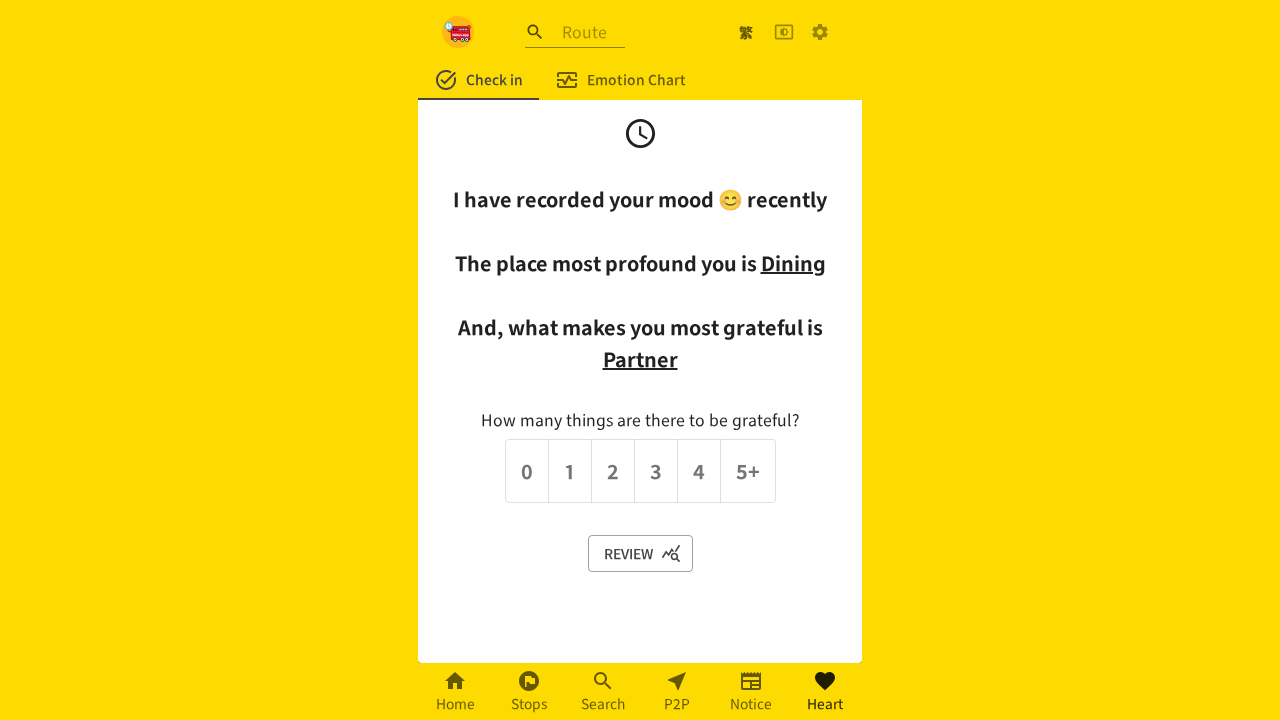

Located check-in confirmation message
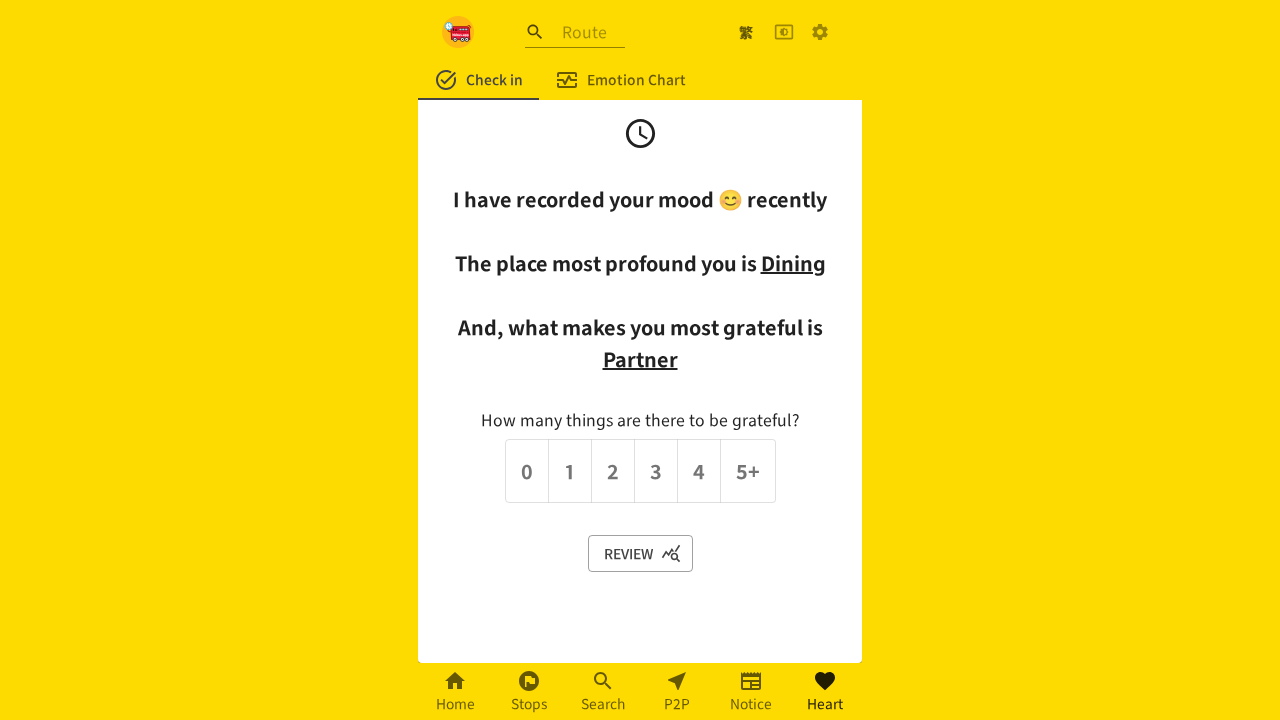

Verified submission successful with confirmation message
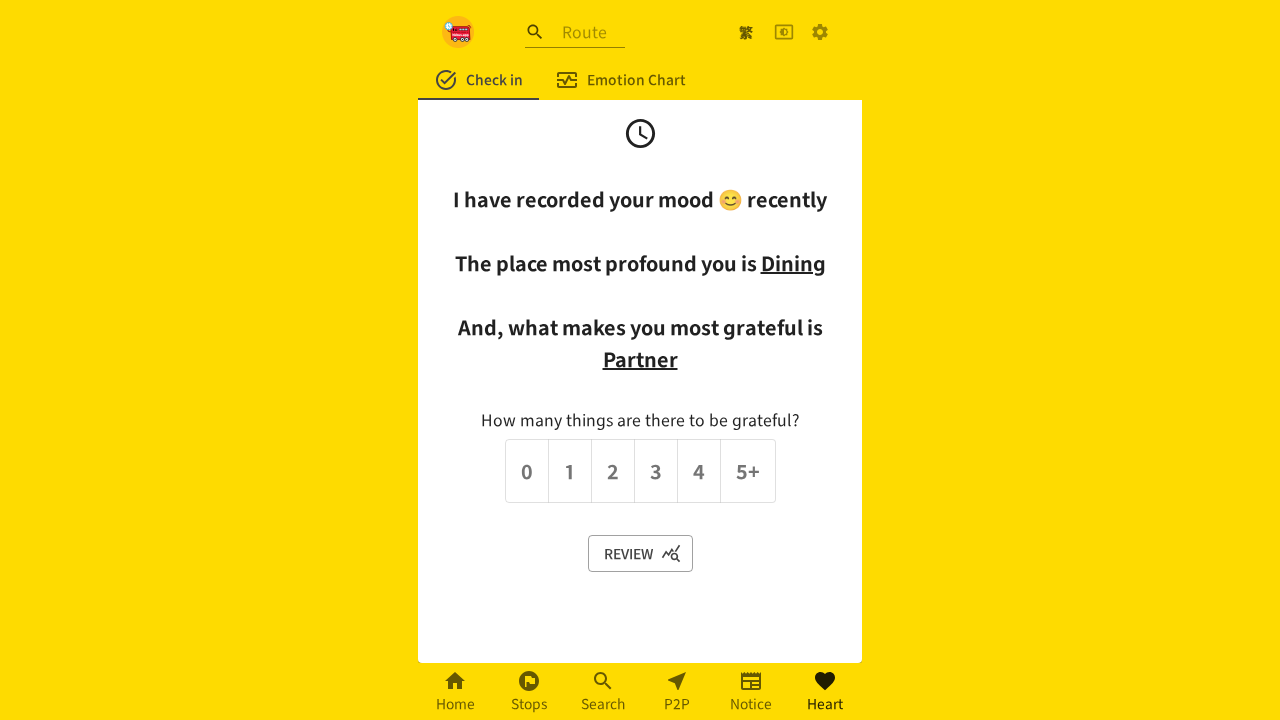

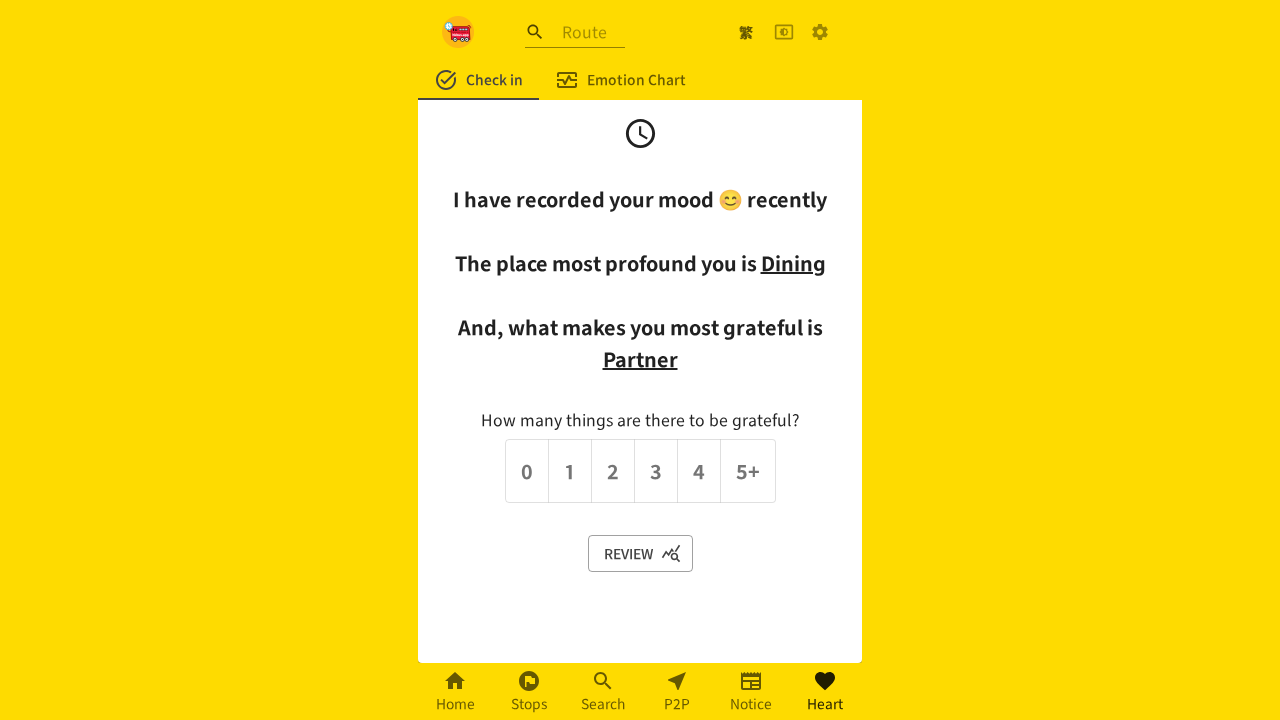